Navigates to the Linklaters homepage and waits for the page to load

Starting URL: https://www.linklaters.com/

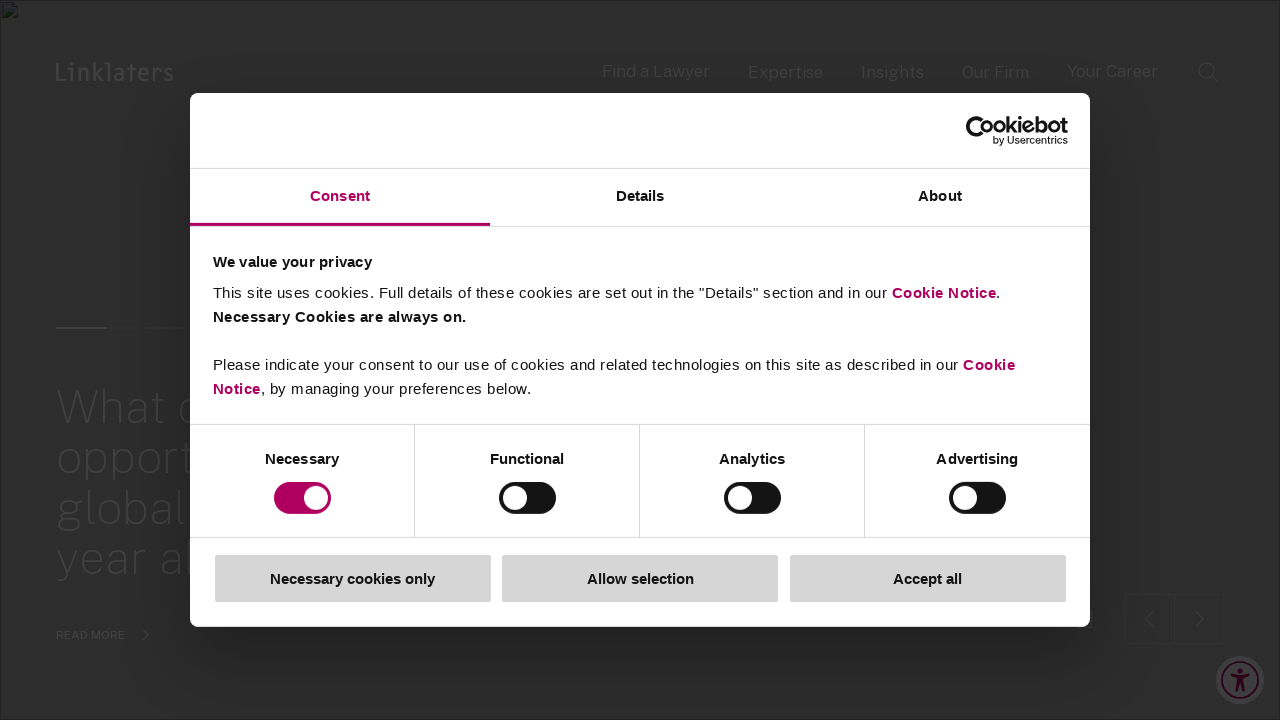

Navigated to Linklaters homepage
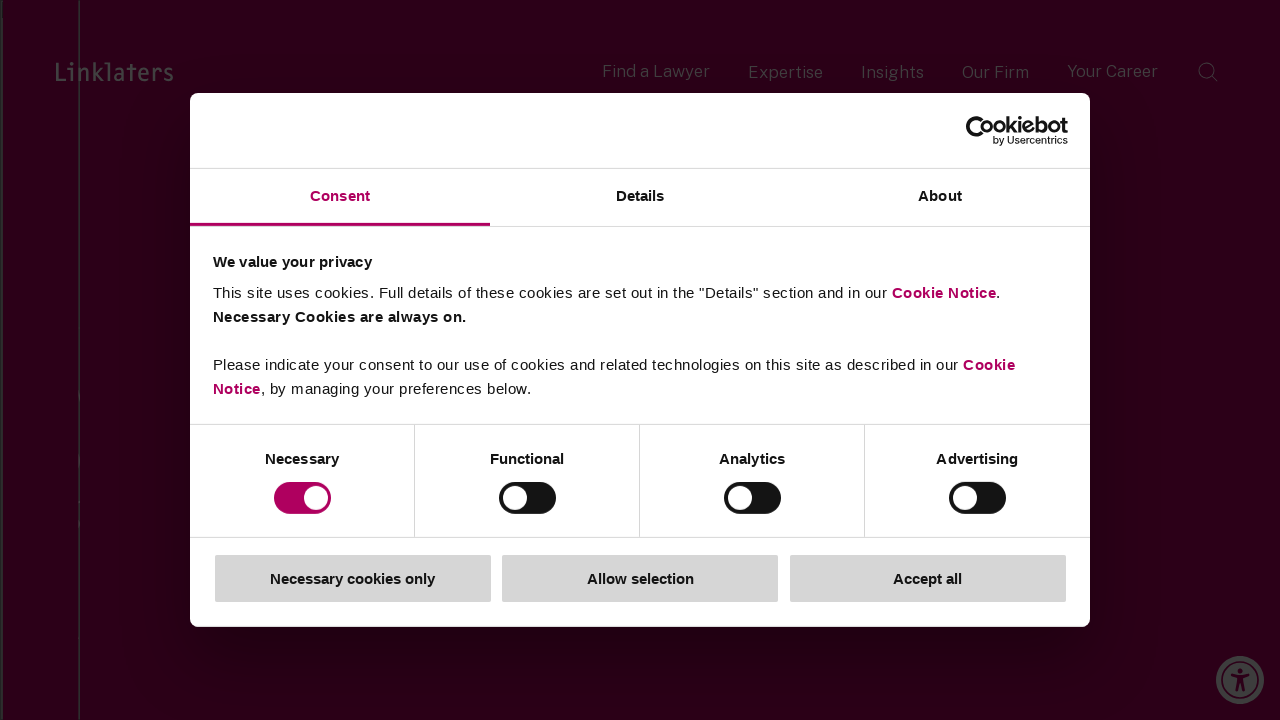

Page DOM content fully loaded
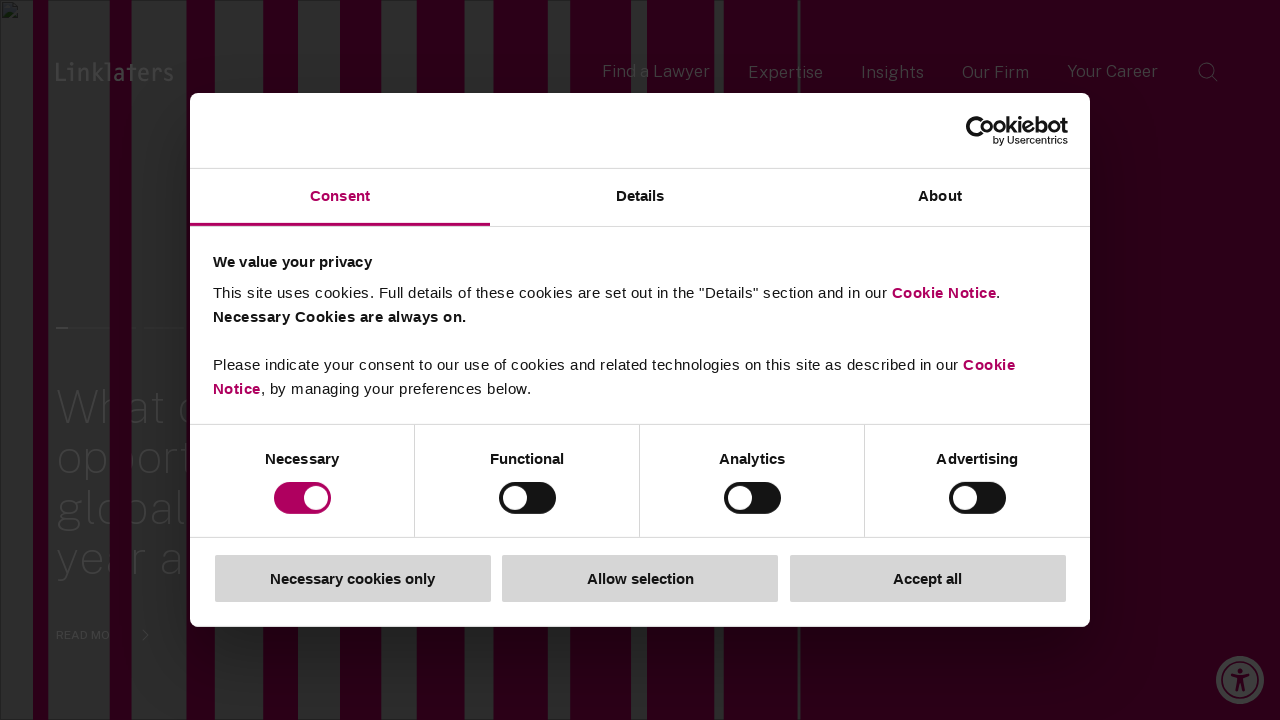

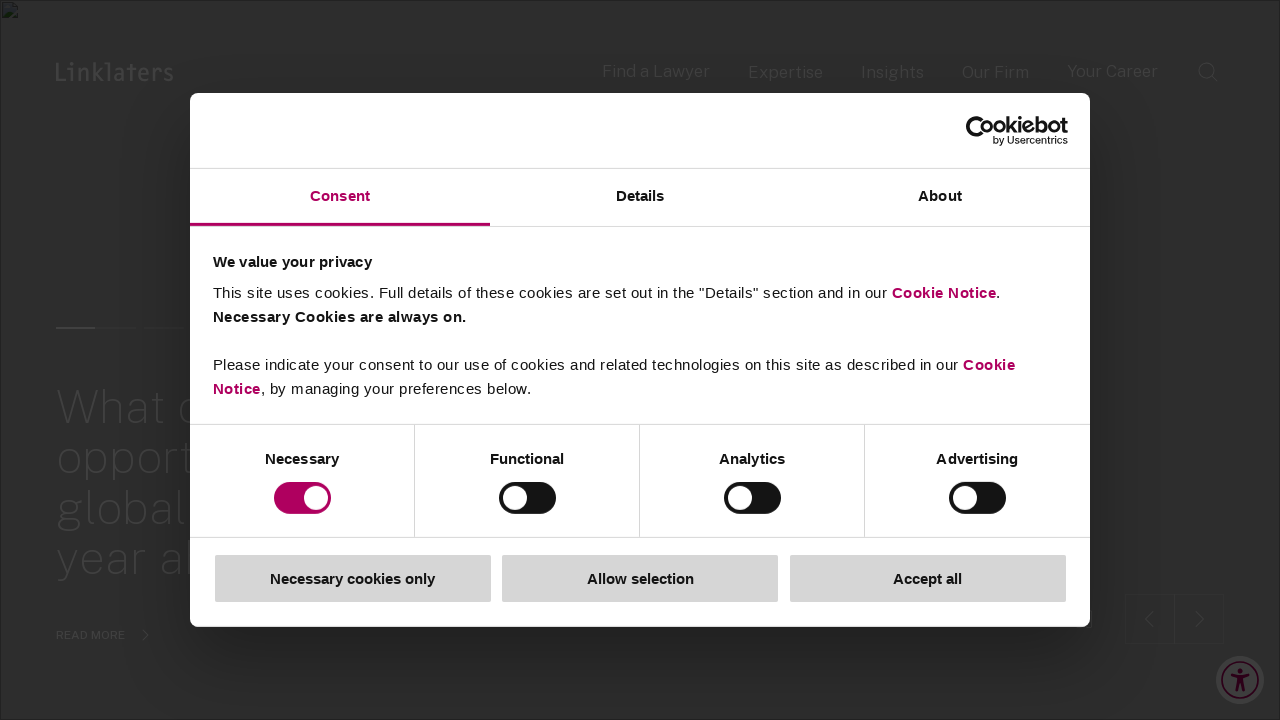